Opens the appointment modal and selects a pet species from a dropdown

Starting URL: https://test-a-pet.vercel.app/

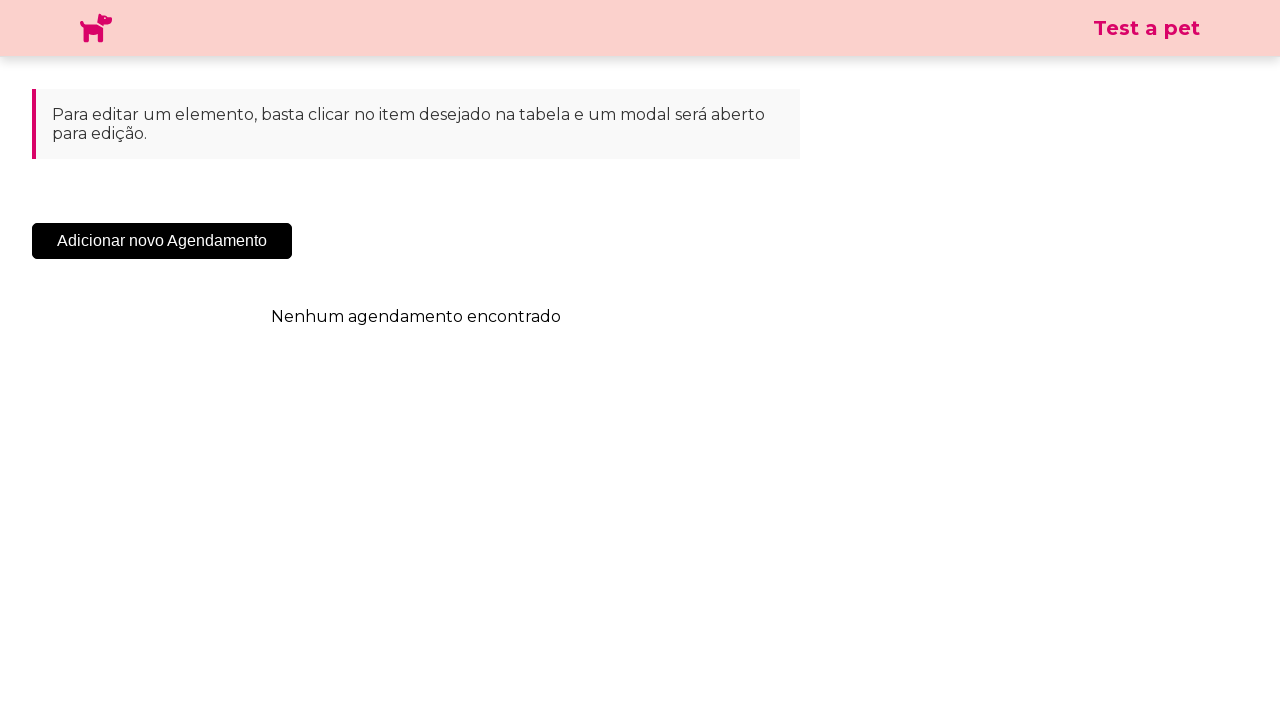

Clicked 'Add New Appointment' button to open appointment modal at (162, 241) on .sc-cHqXqK.kZzwzX
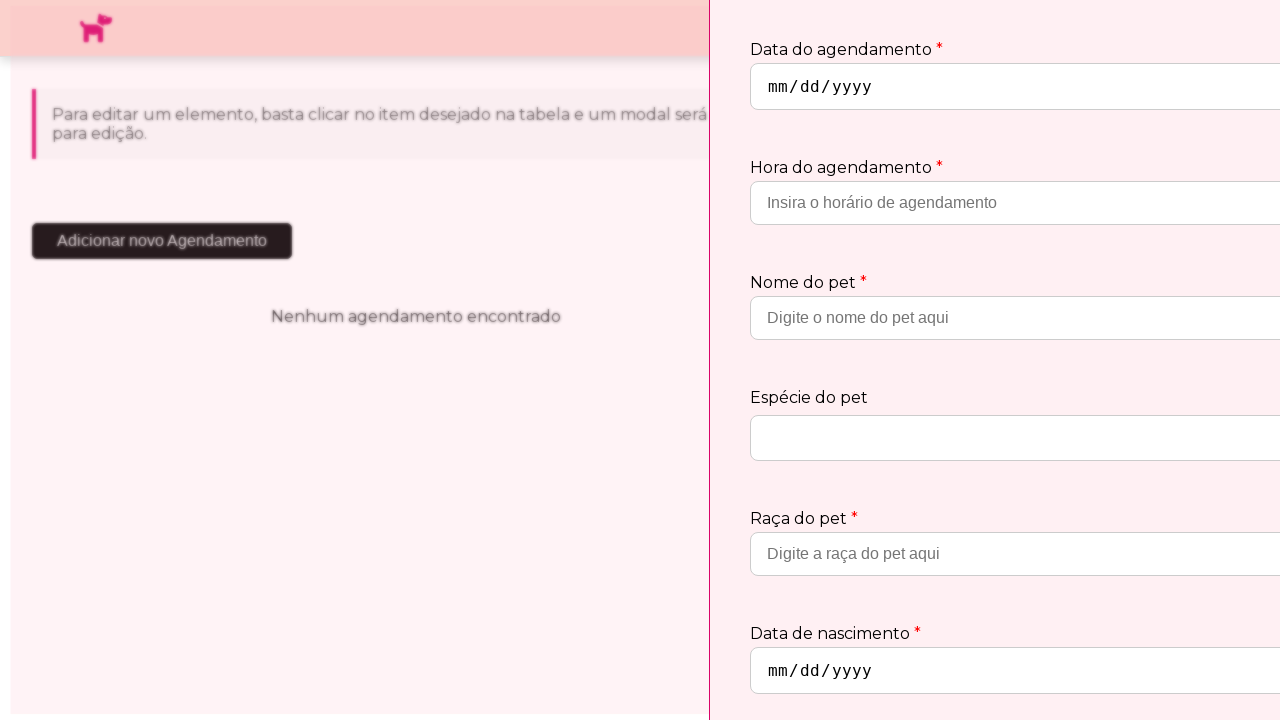

Species dropdown became visible
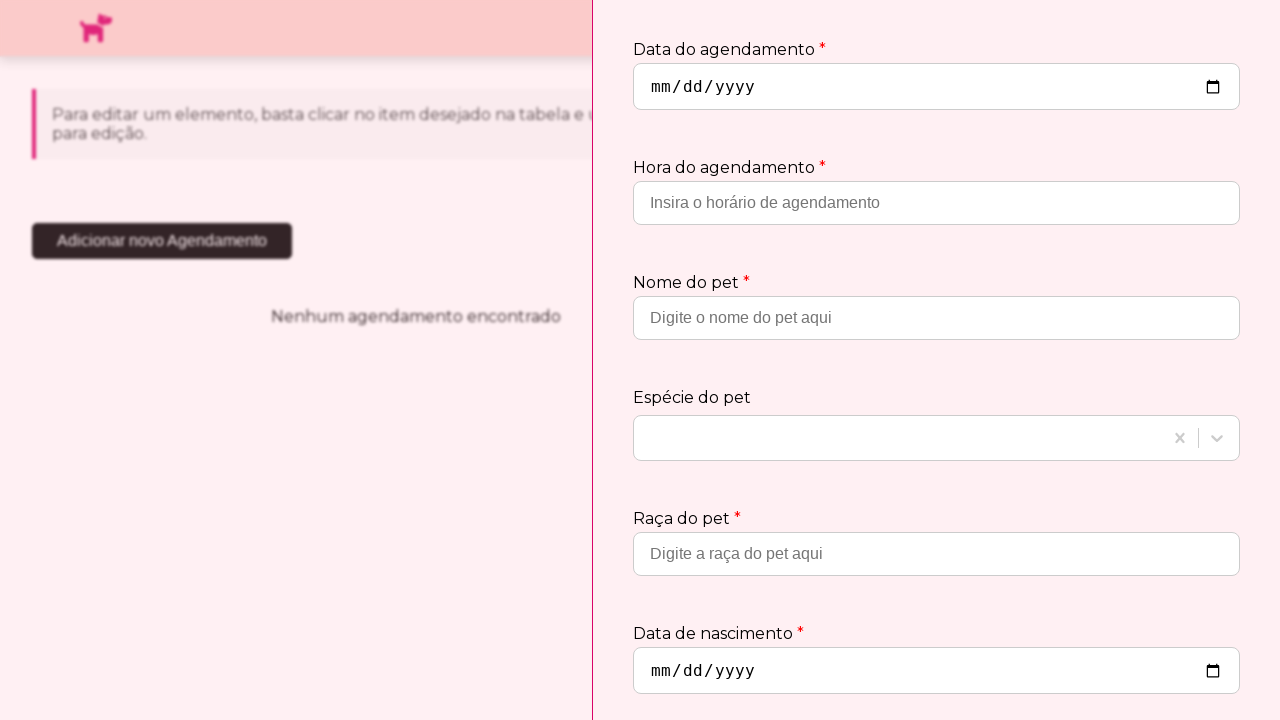

Clicked species dropdown to open options at (900, 438) on .css-19bb58m
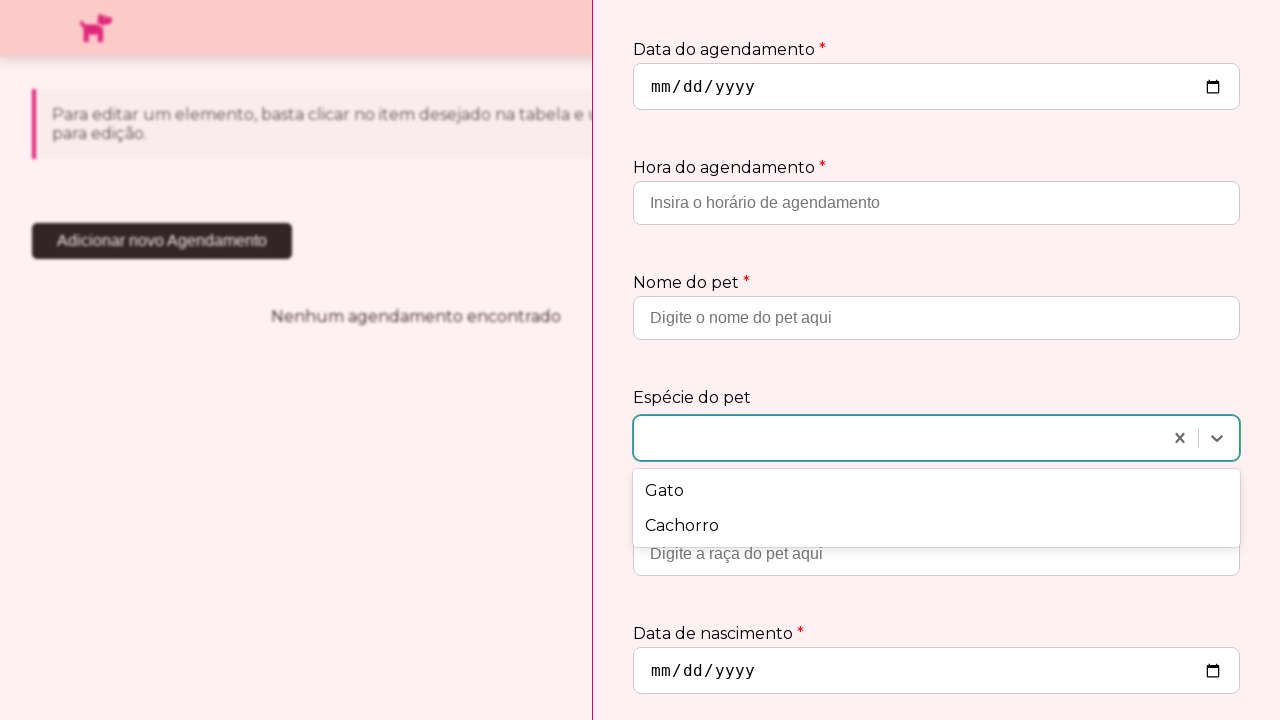

Selected 'Cachorro' (Dog) from species dropdown at (936, 526) on xpath=//div[text()='Cachorro']
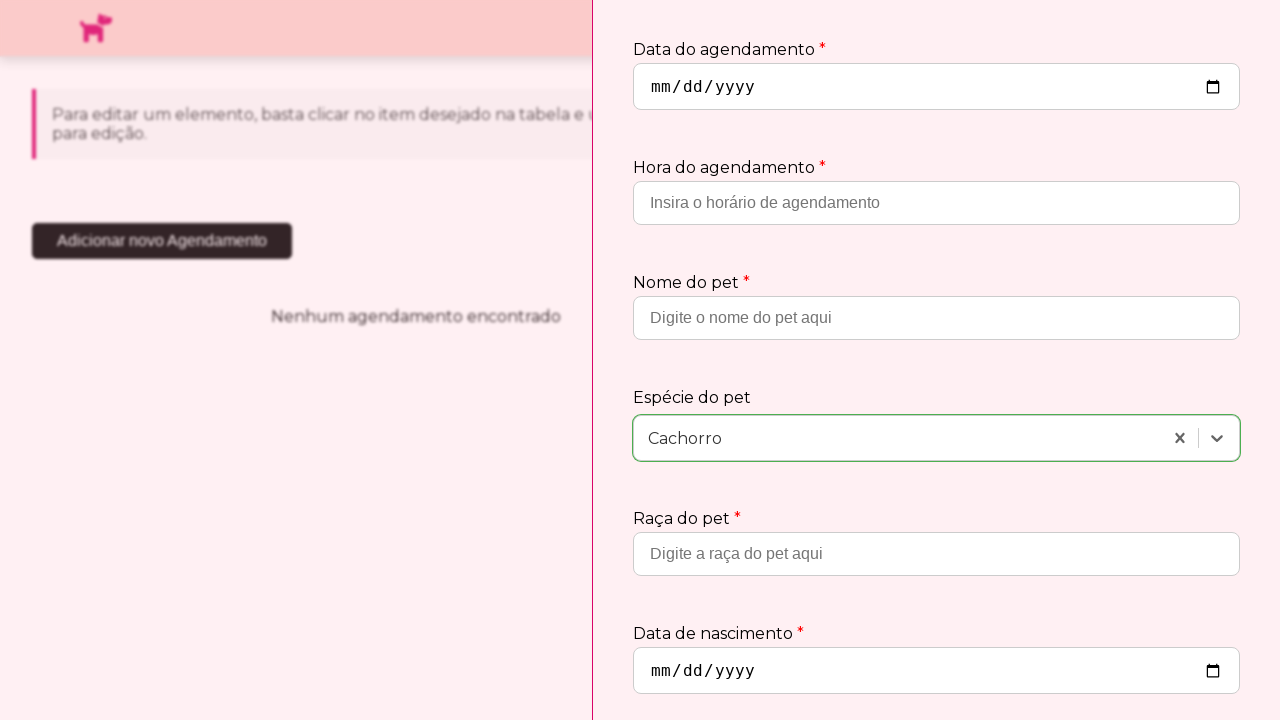

Verified 'Cachorro' selection is visible in the form
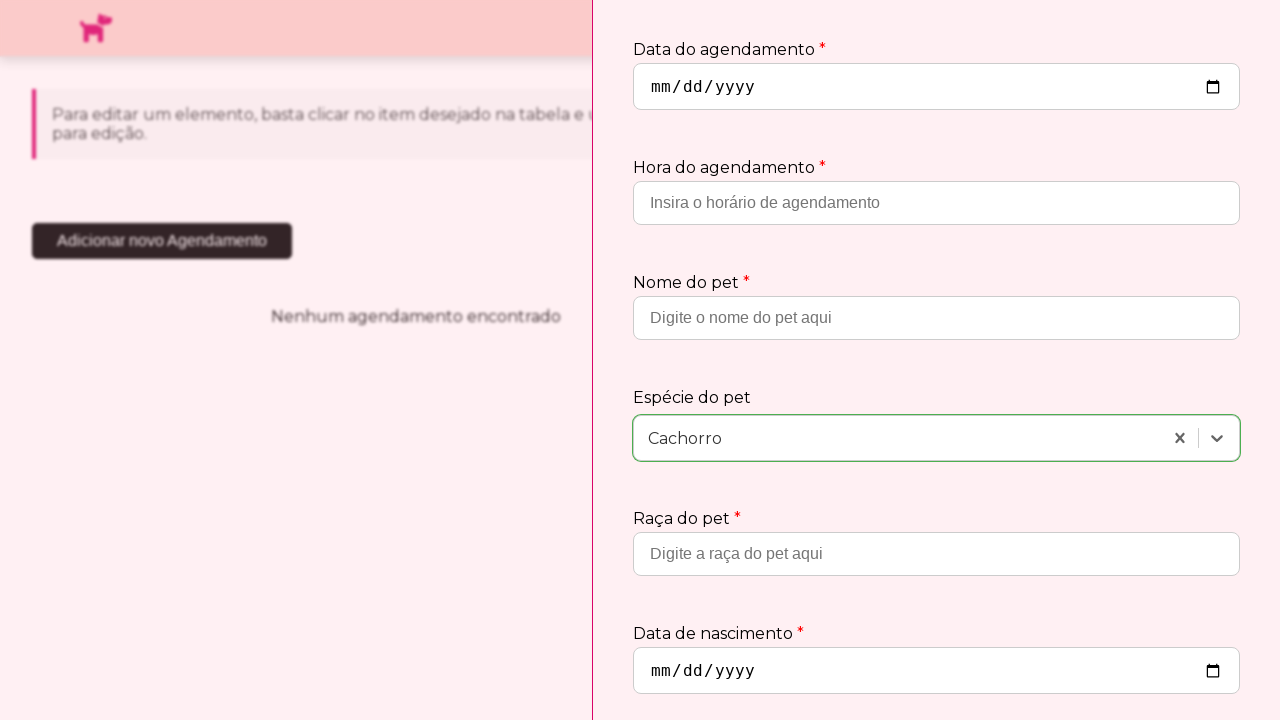

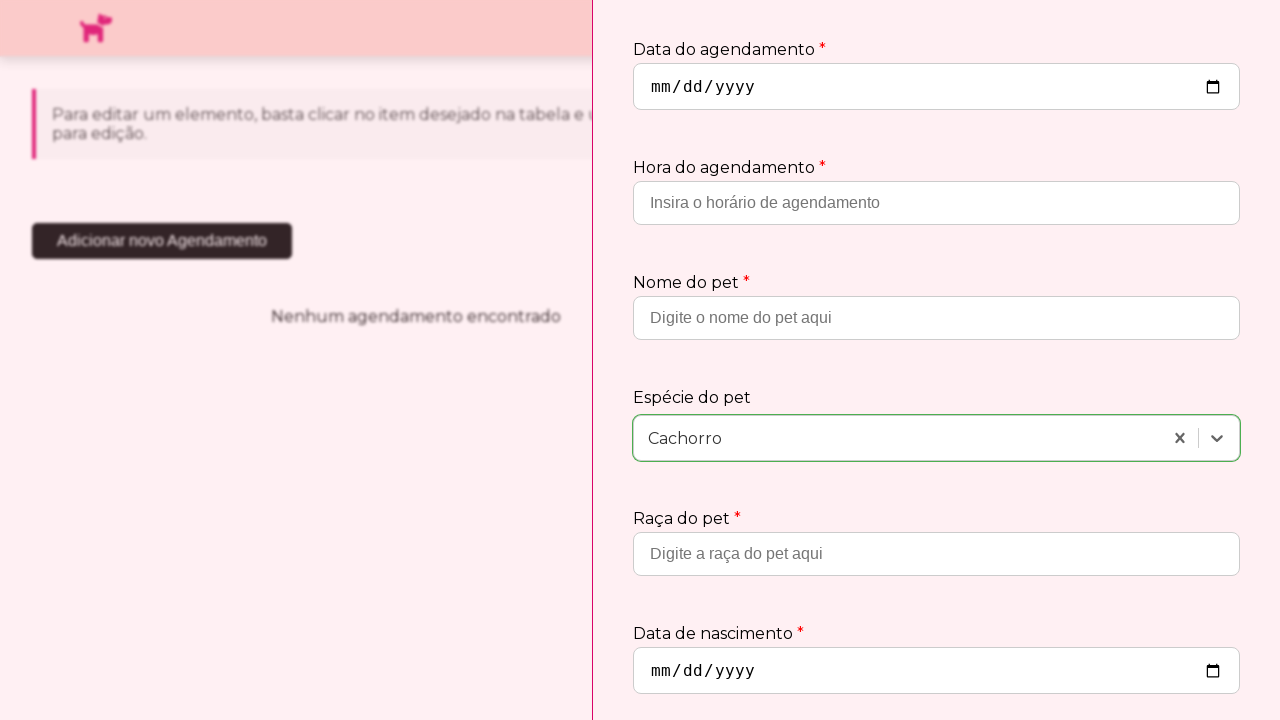